Verifies that the page title contains "Practice Page"

Starting URL: https://www.rahulshettyacademy.com/AutomationPractice/

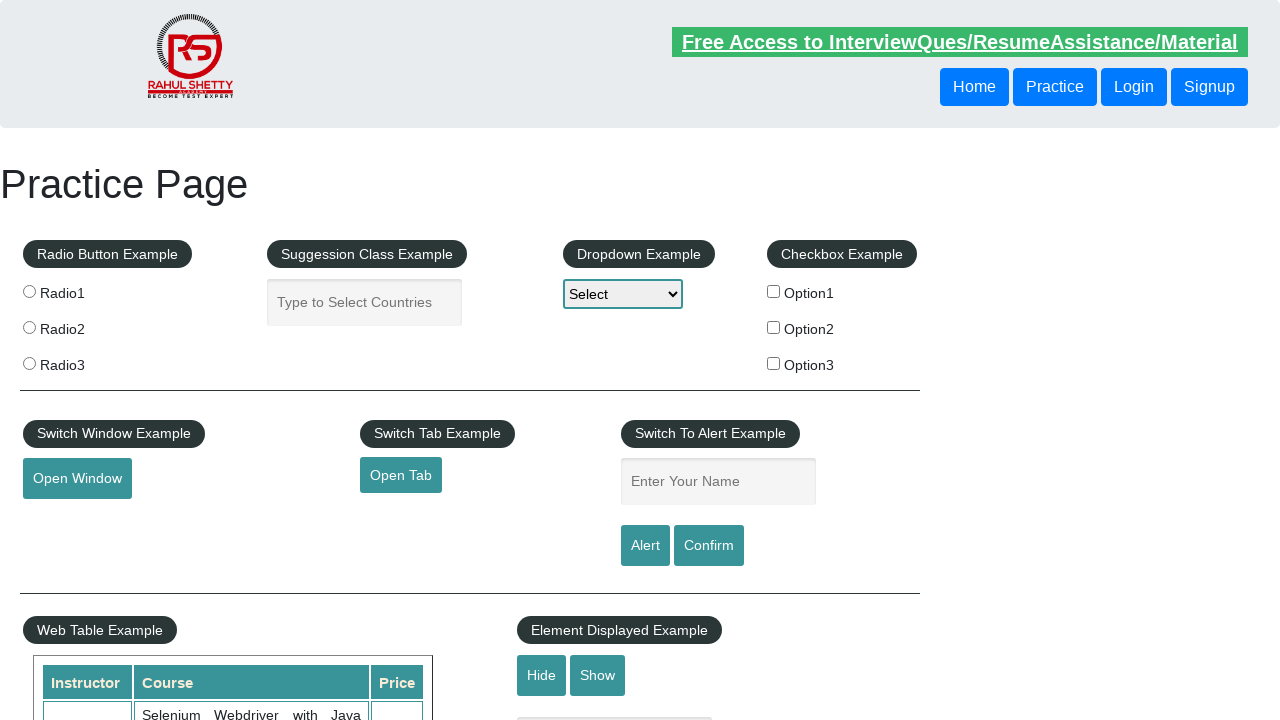

Waited for page to load (domcontentloaded state)
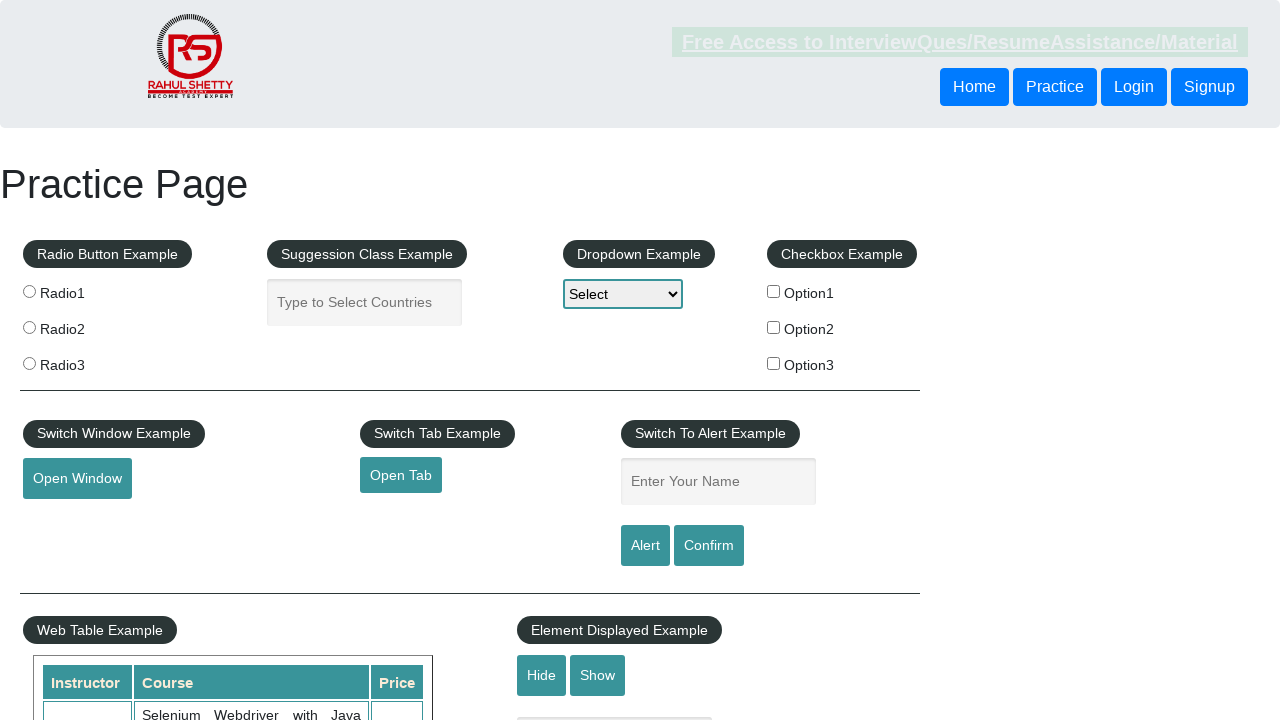

Verified that page title contains 'Practice Page'
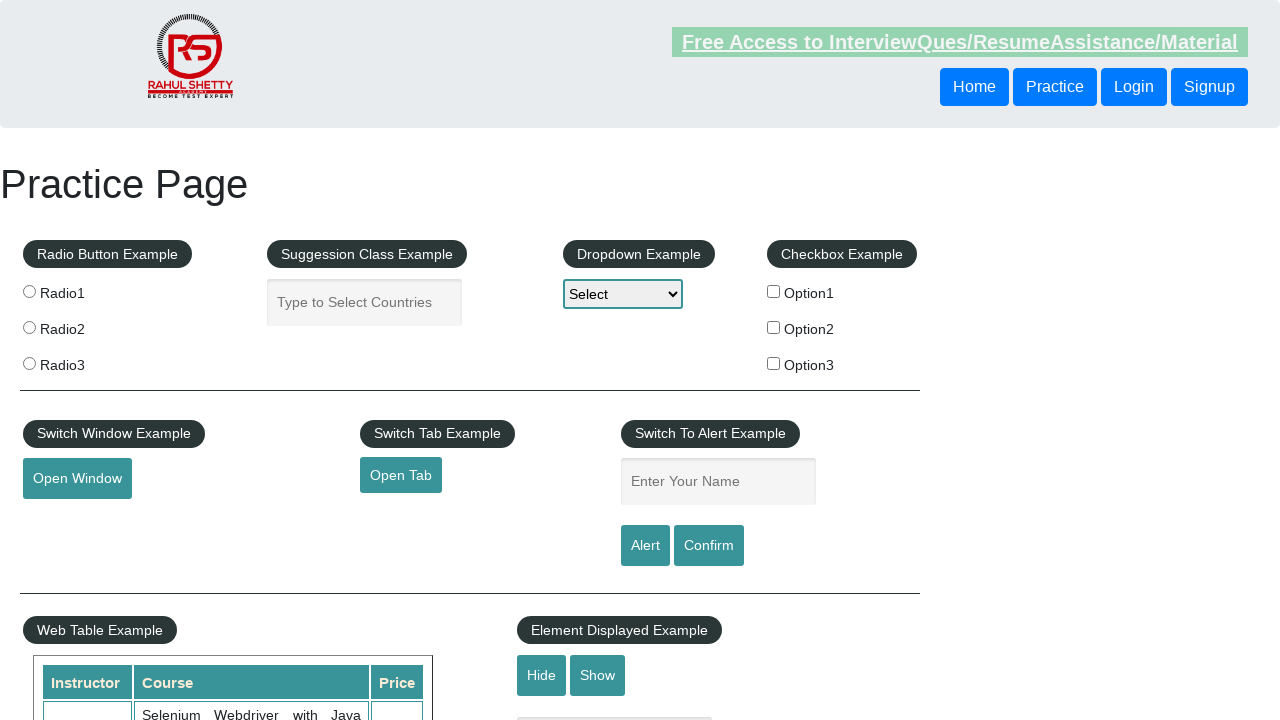

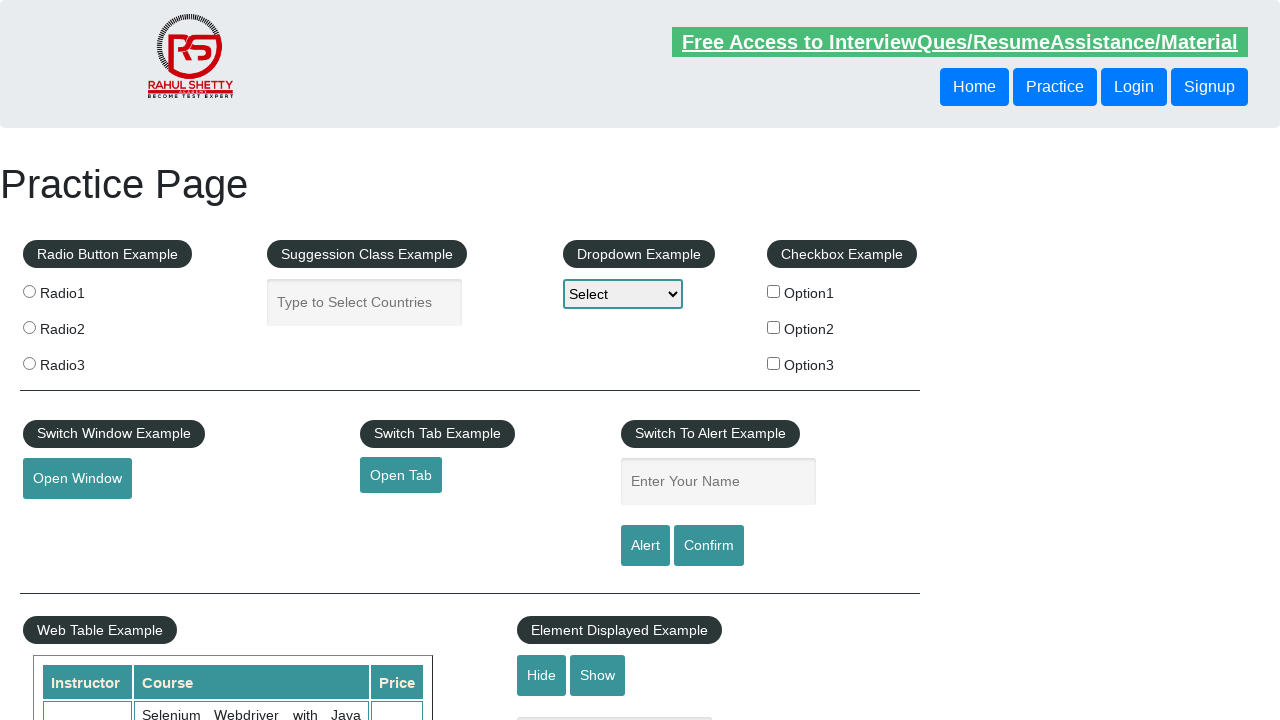